Tests the forgot login form by filling all required fields including personal information and SSN

Starting URL: https://parabank.parasoft.com/parabank/lookup.htm

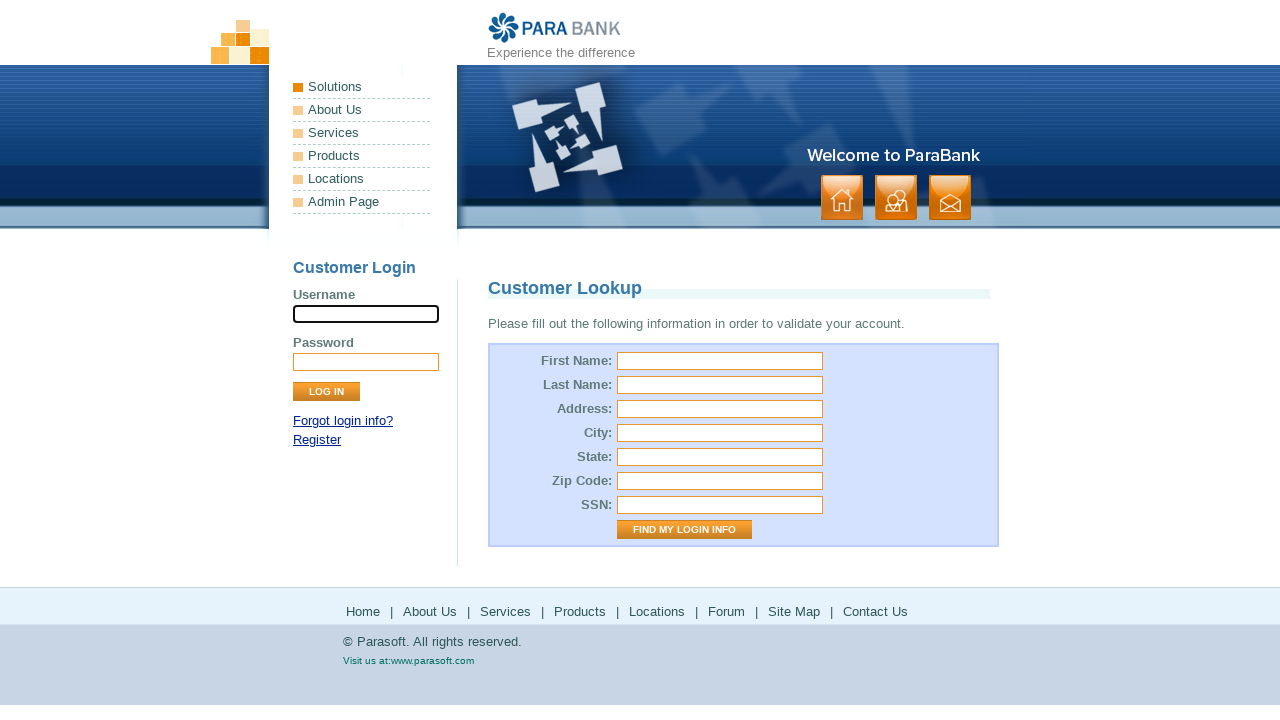

Filled first name field with 'John' on input[name='firstName']
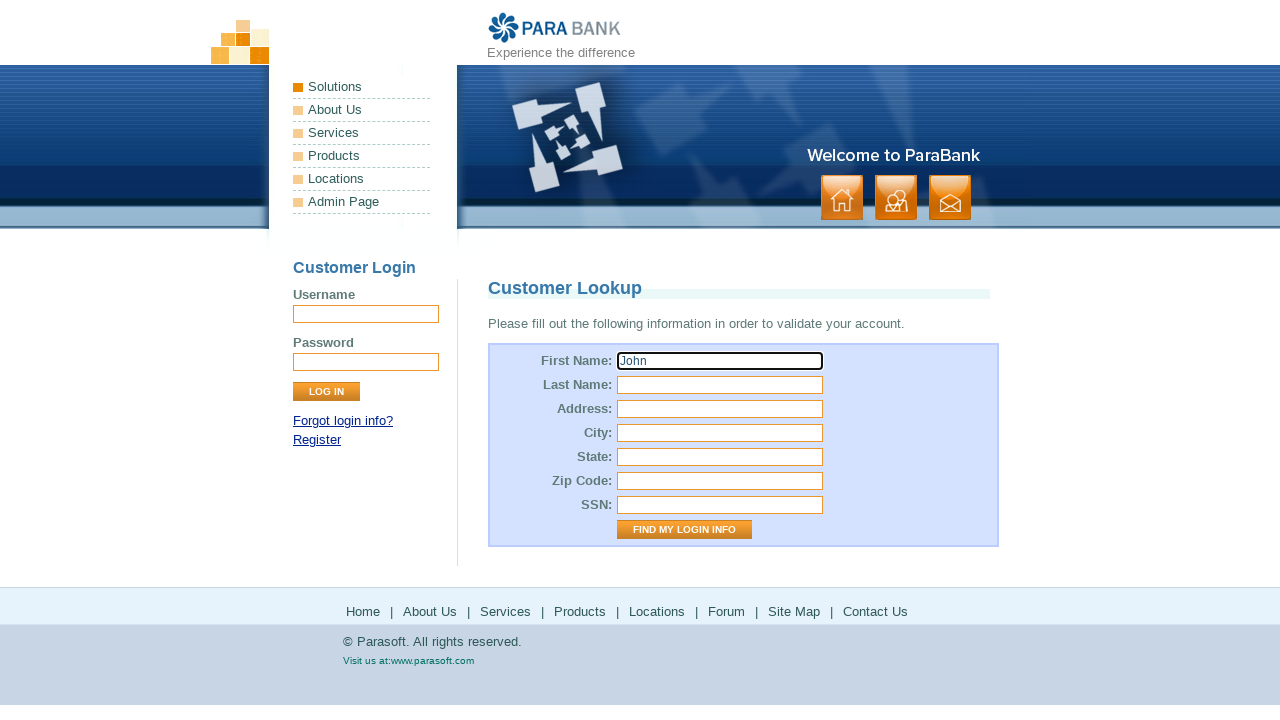

Filled last name field with 'Doe' on input[name='lastName']
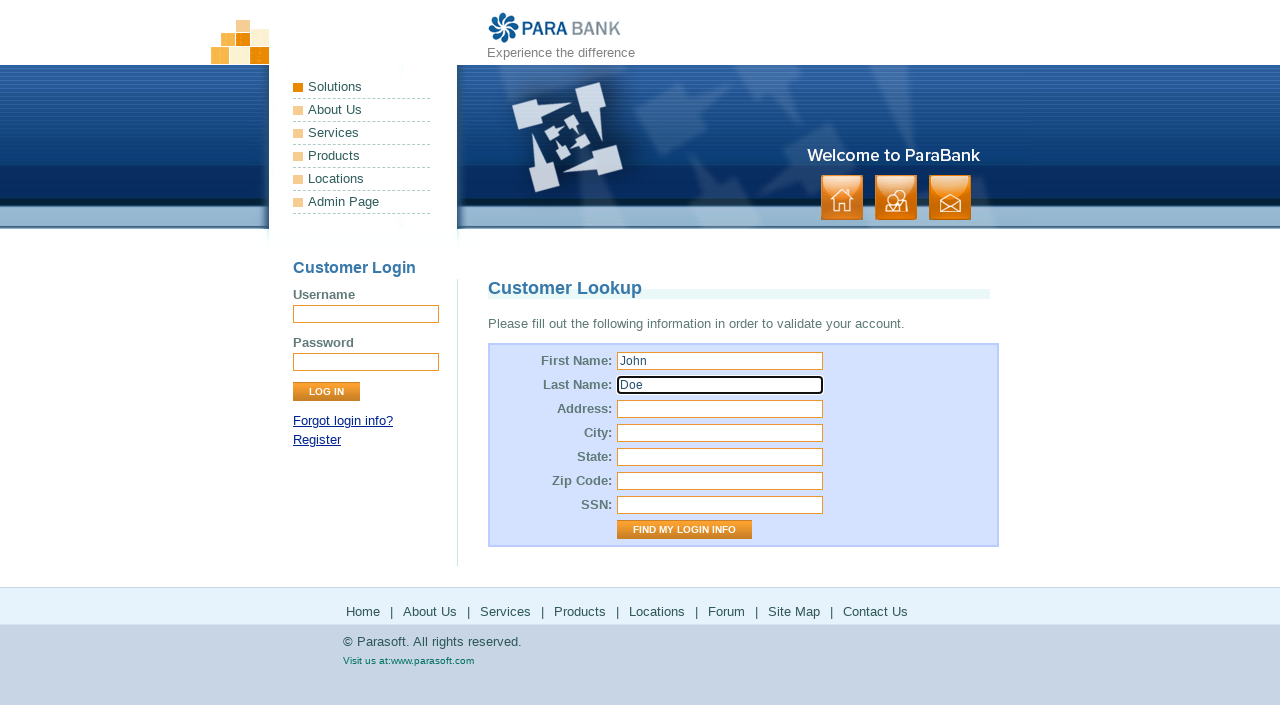

Filled street address field with '123 Elm Street' on input[name='address.street']
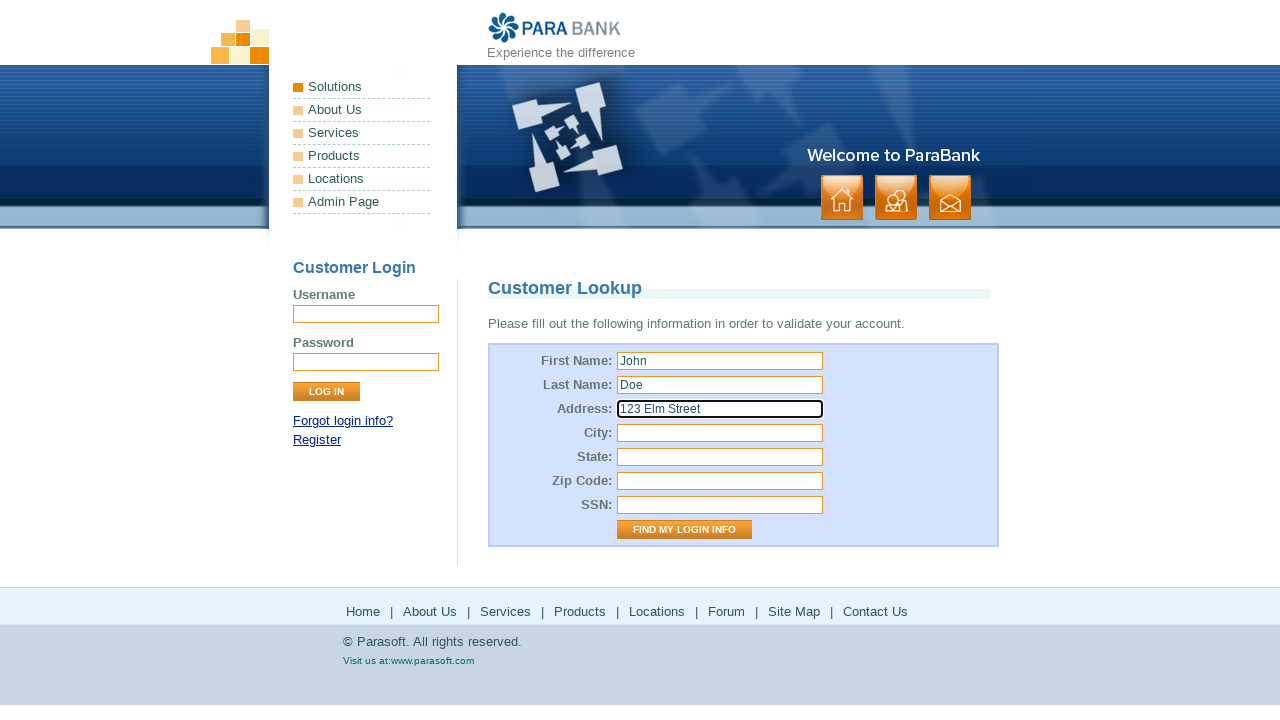

Filled city field with 'New York' on input[name='address.city']
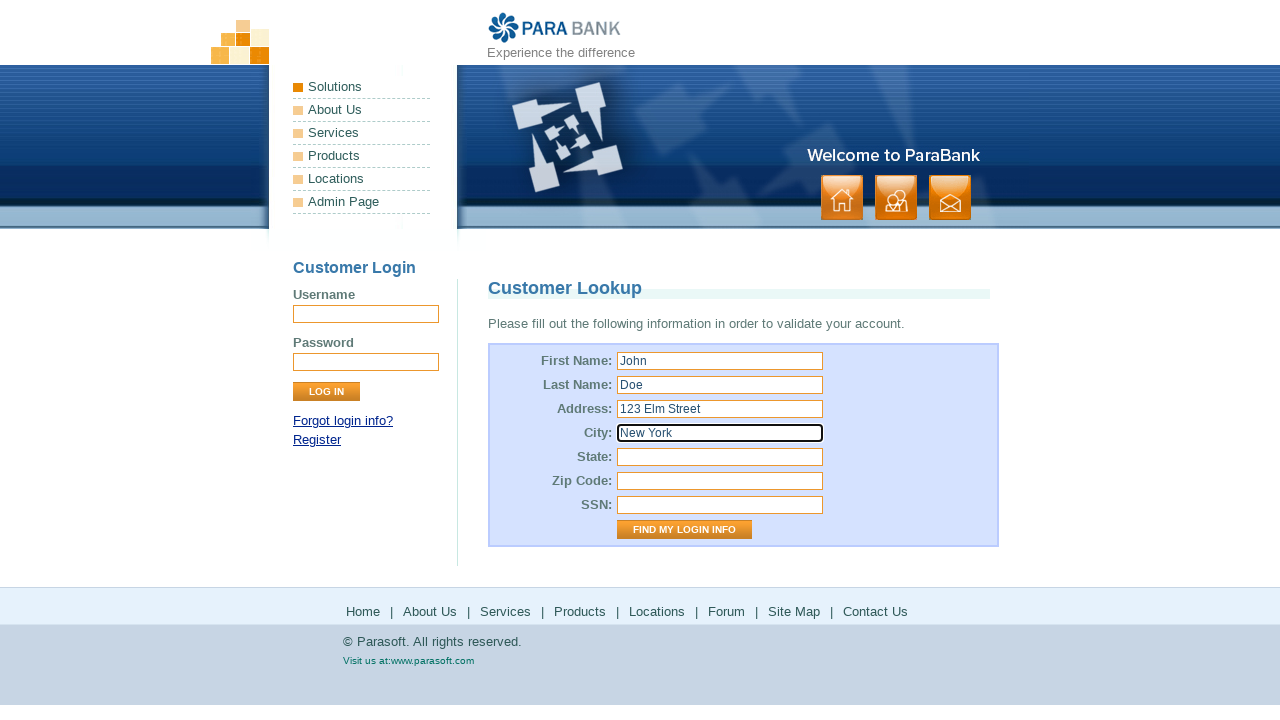

Filled state field with 'NY' on input[name='address.state']
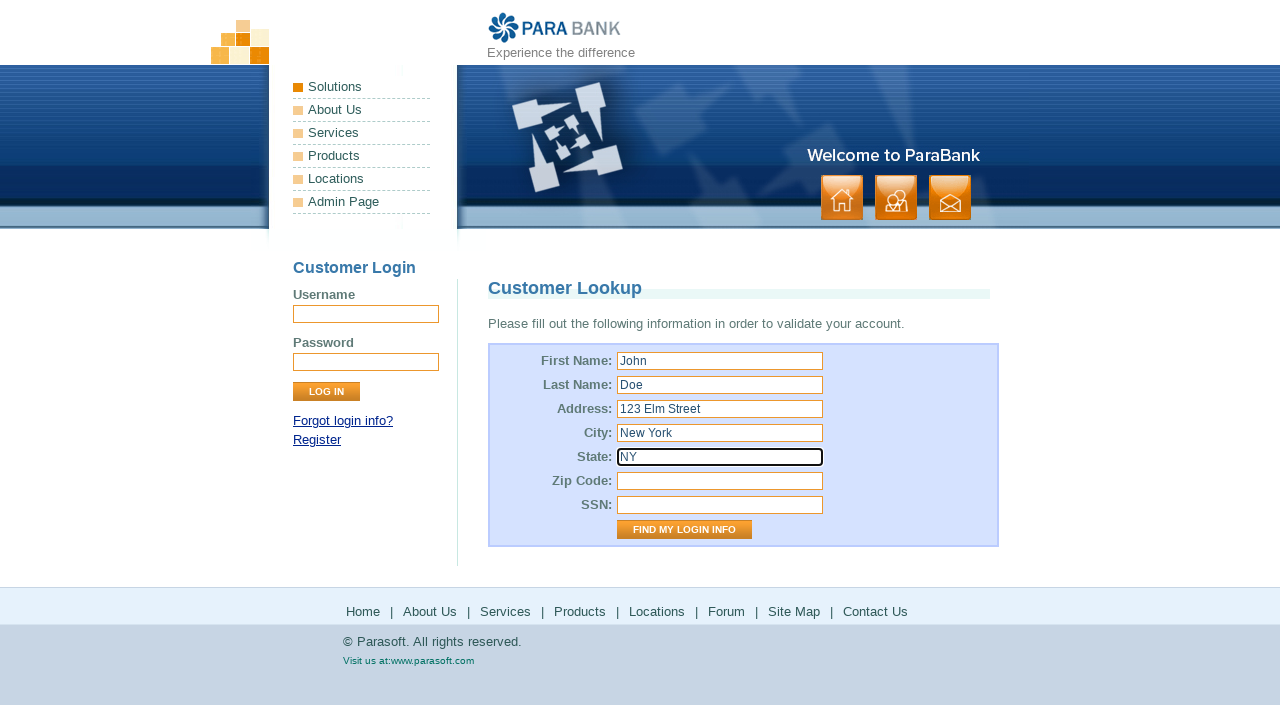

Filled zipcode field with '10001' on input[name='address.zipCode']
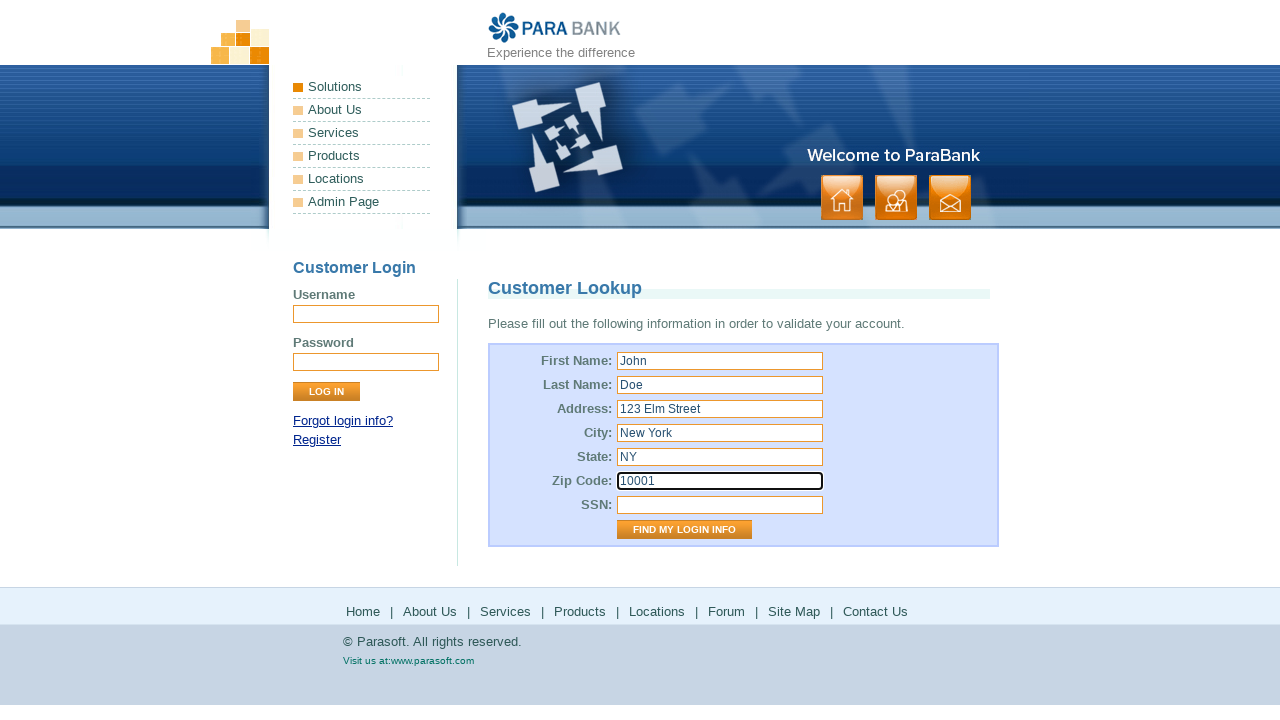

Filled SSN field with '123-45-6789' on input[name='ssn']
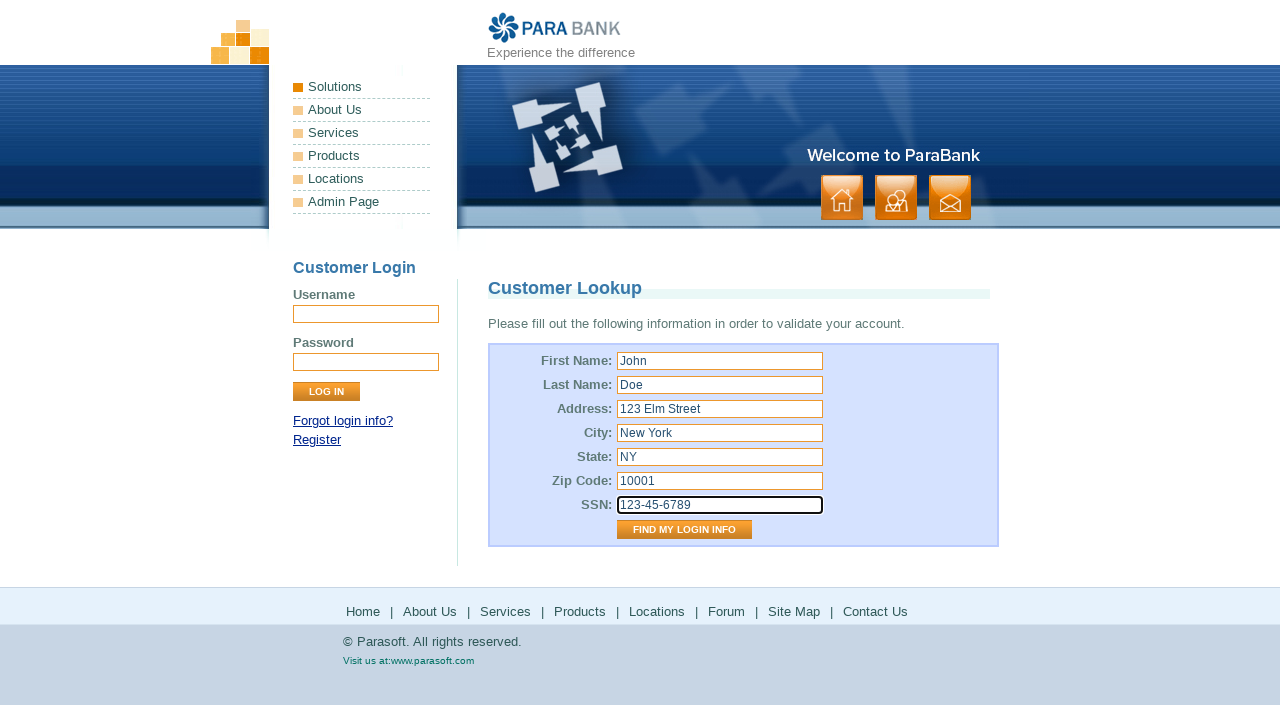

Clicked 'Find My Login Info' button to submit forgot login form at (684, 530) on input[value='Find My Login Info']
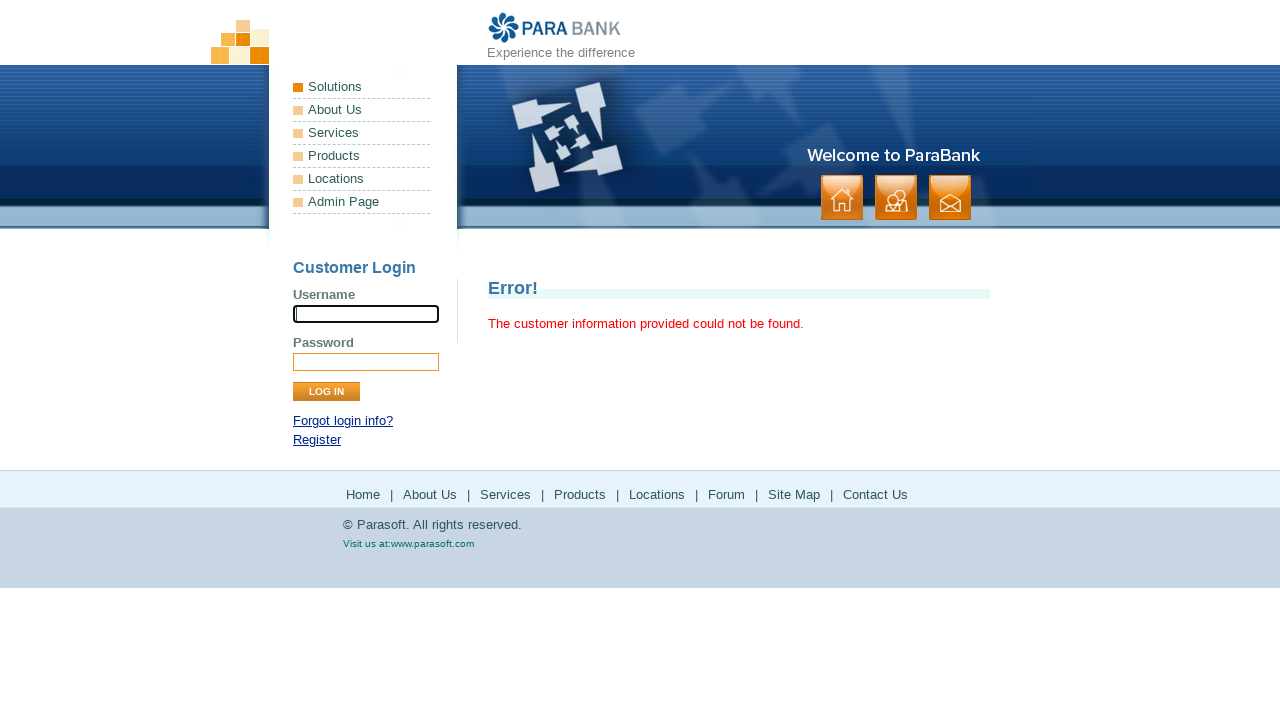

Page loaded after form submission
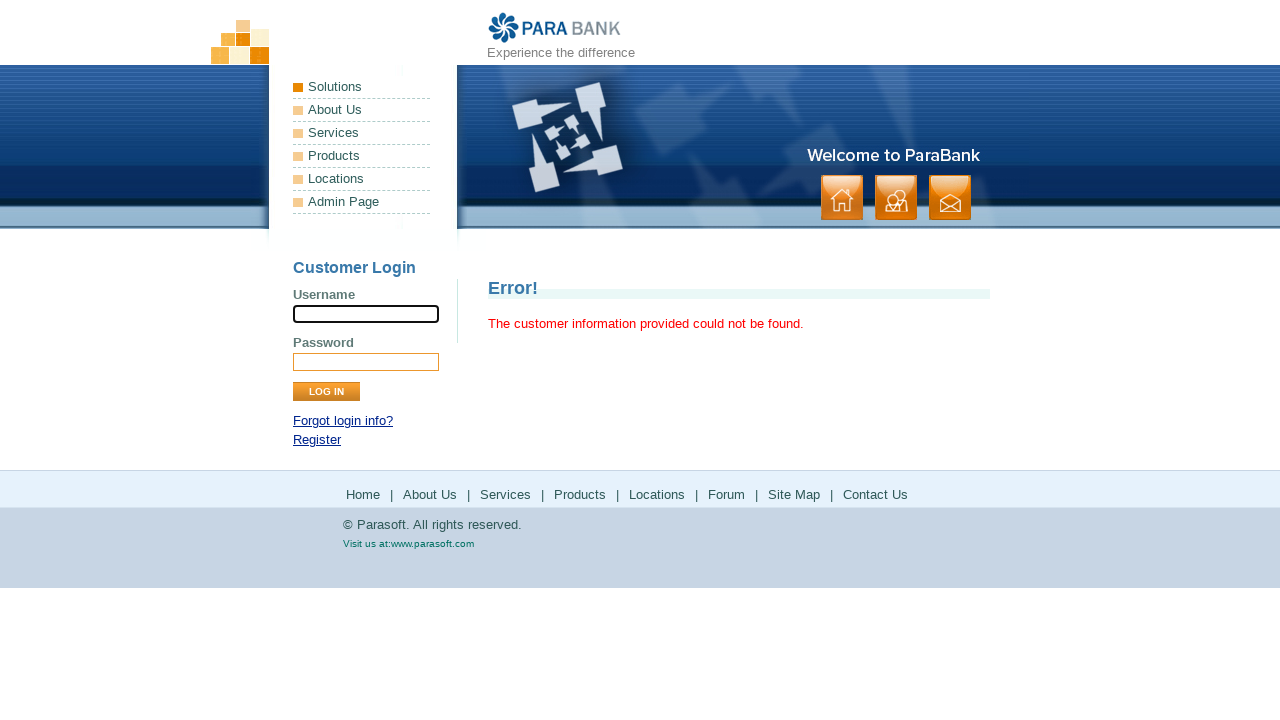

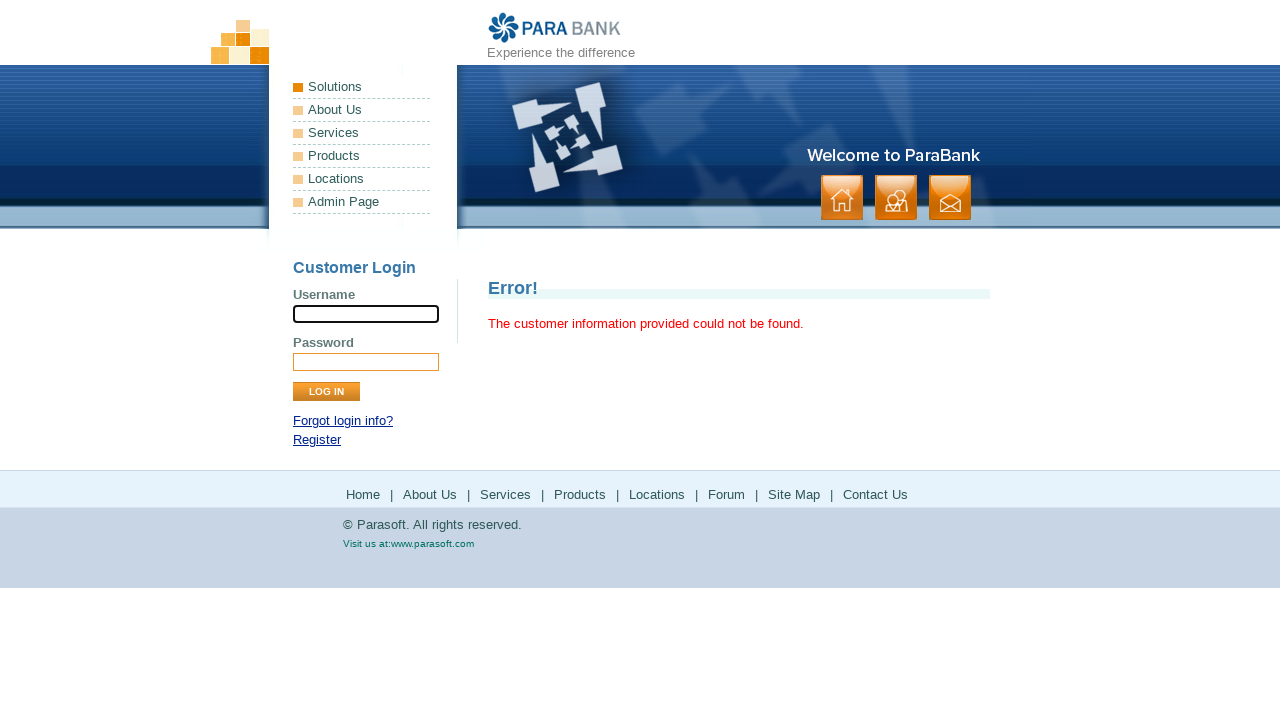